Tests dropdown select functionality by selecting options using different methods (by index, value, and visible text) and verifying the selections

Starting URL: https://demoqa.com/select-menu

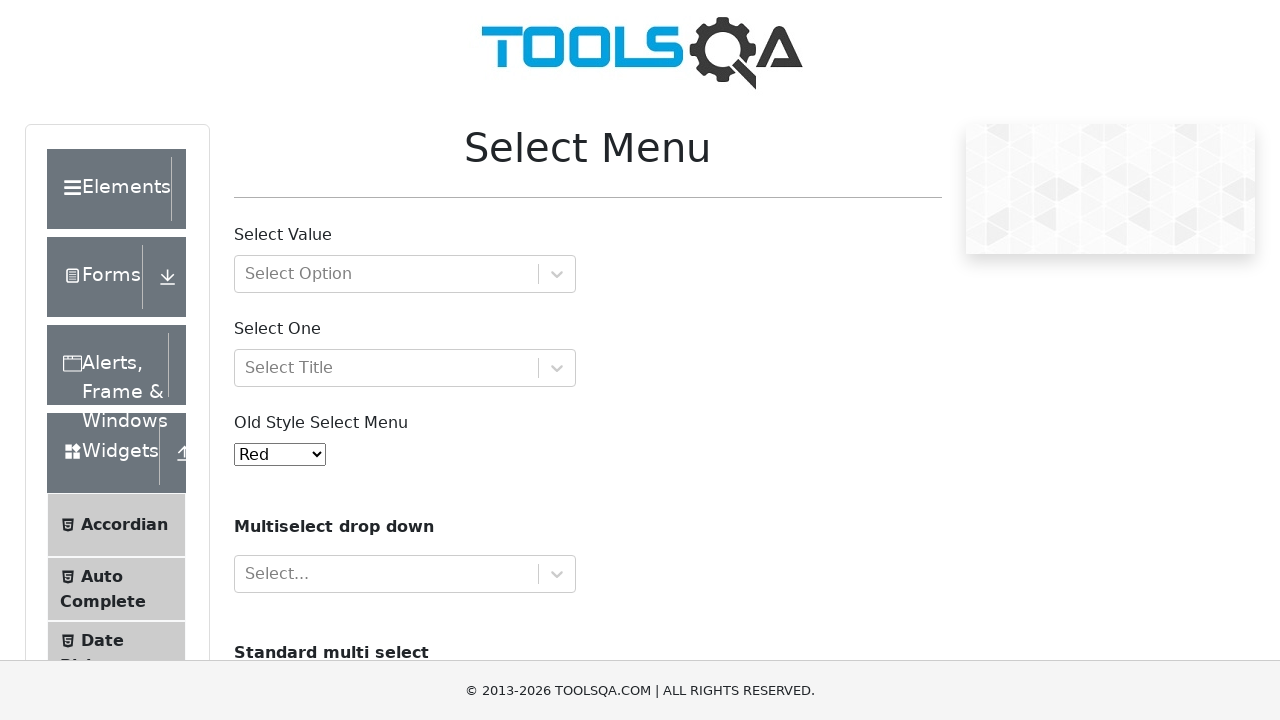

Located the select menu element with ID 'oldSelectMenu'
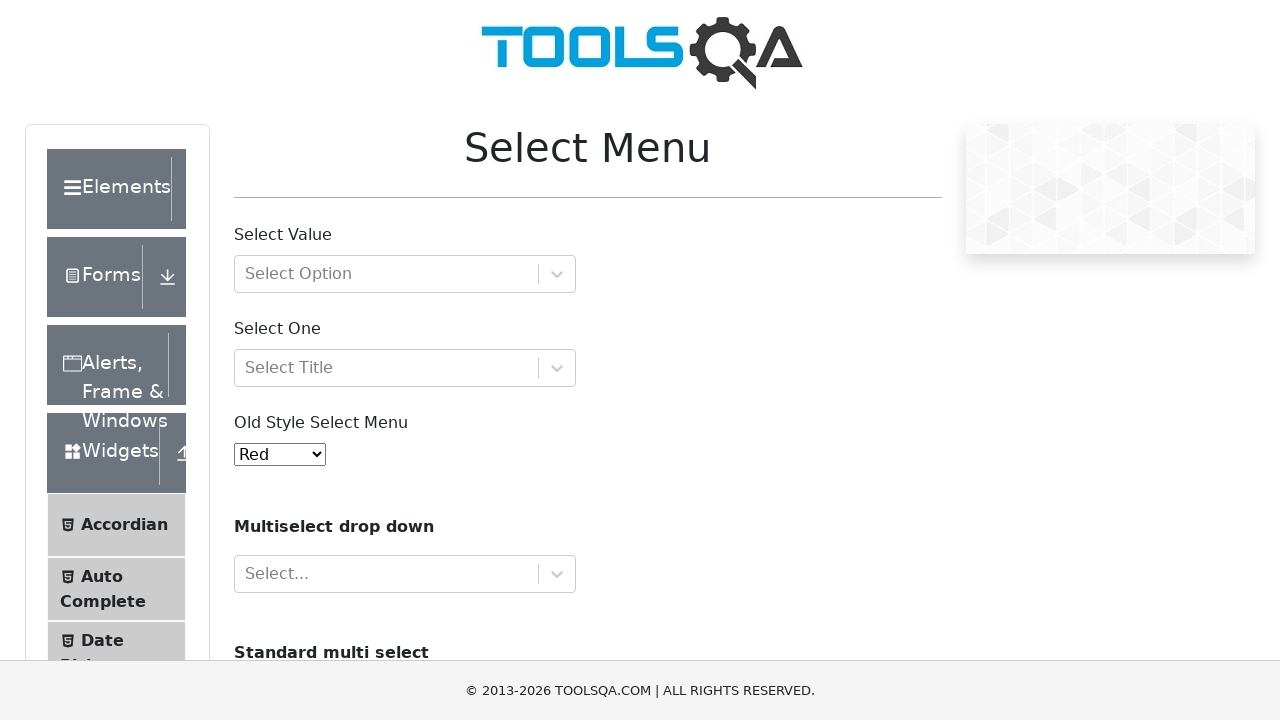

Selected Yellow option by index 3 on #oldSelectMenu
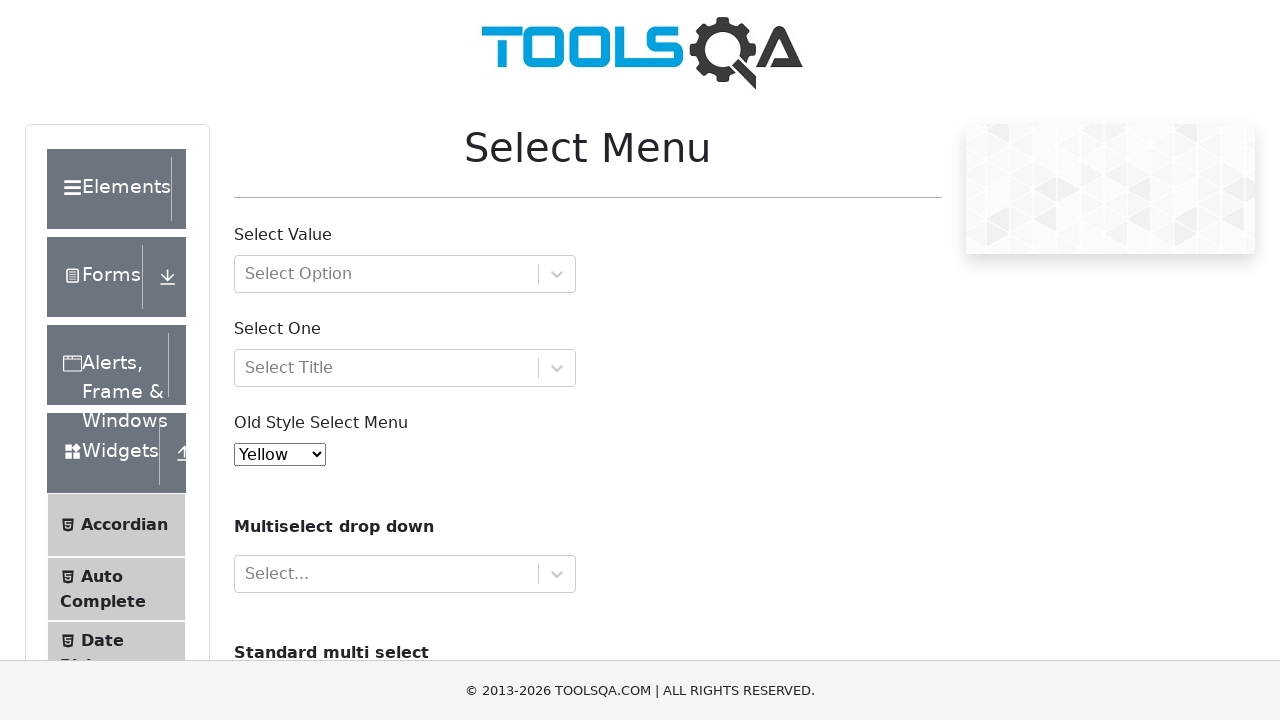

Verified that Yellow option is selected (value == '3')
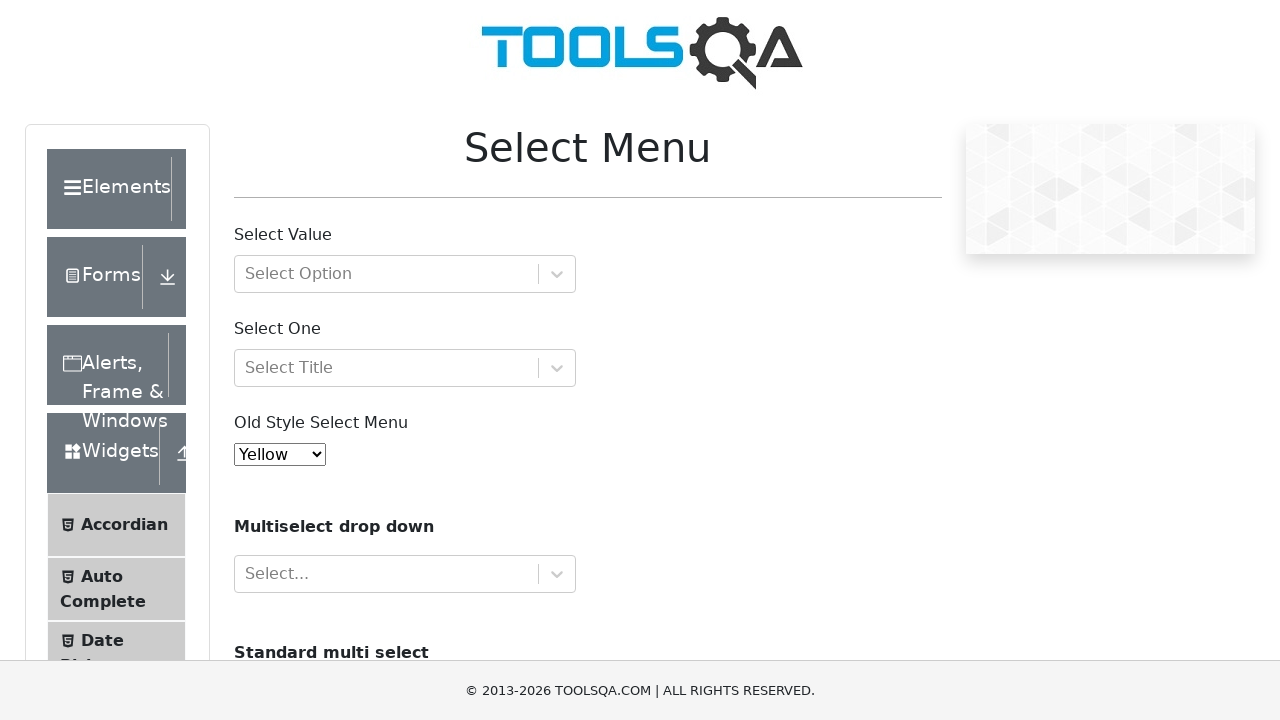

Selected Purple option by value '4' on #oldSelectMenu
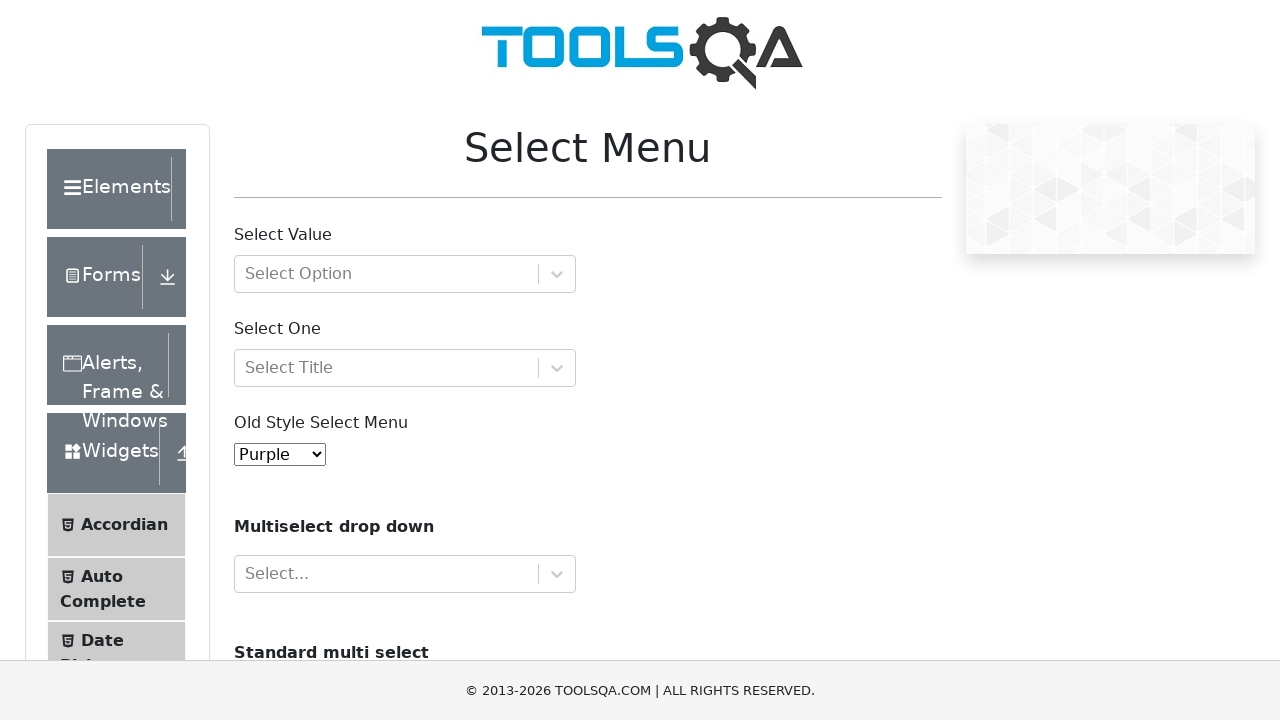

Verified that Purple option is selected (value == '4')
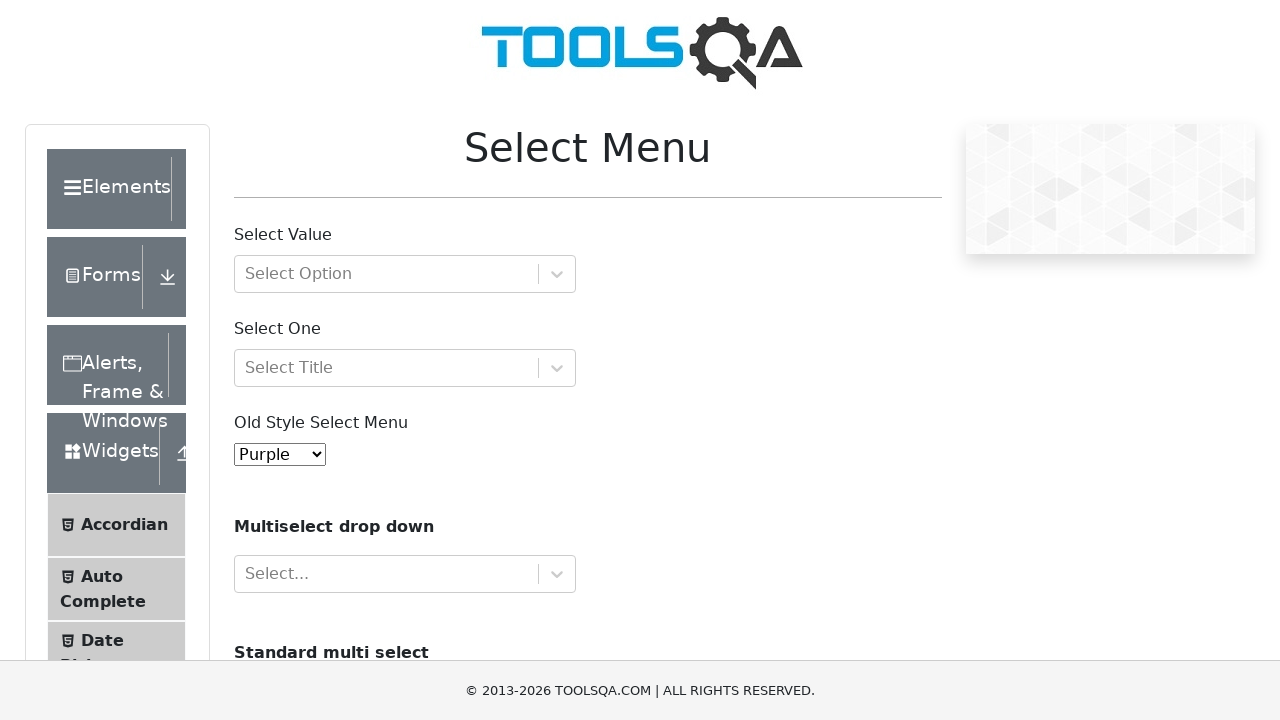

Selected Black option by visible text label 'Black' on #oldSelectMenu
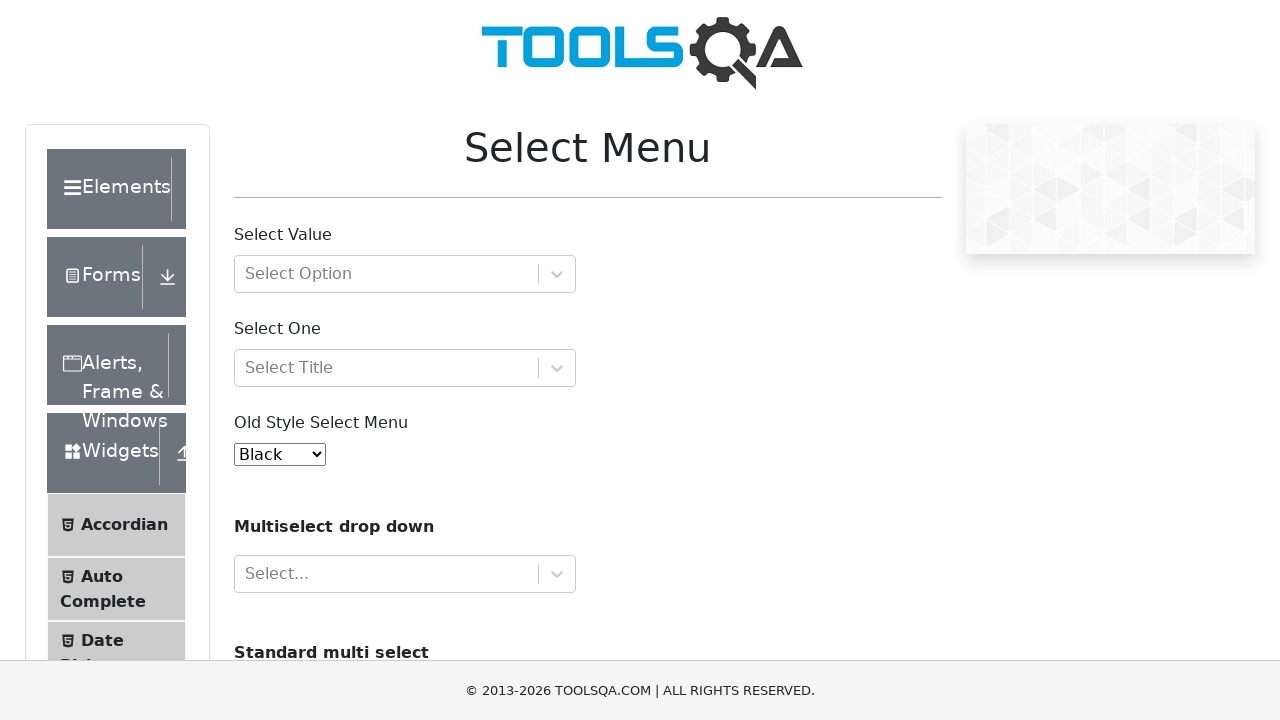

Verified that Black option is selected (value == '5')
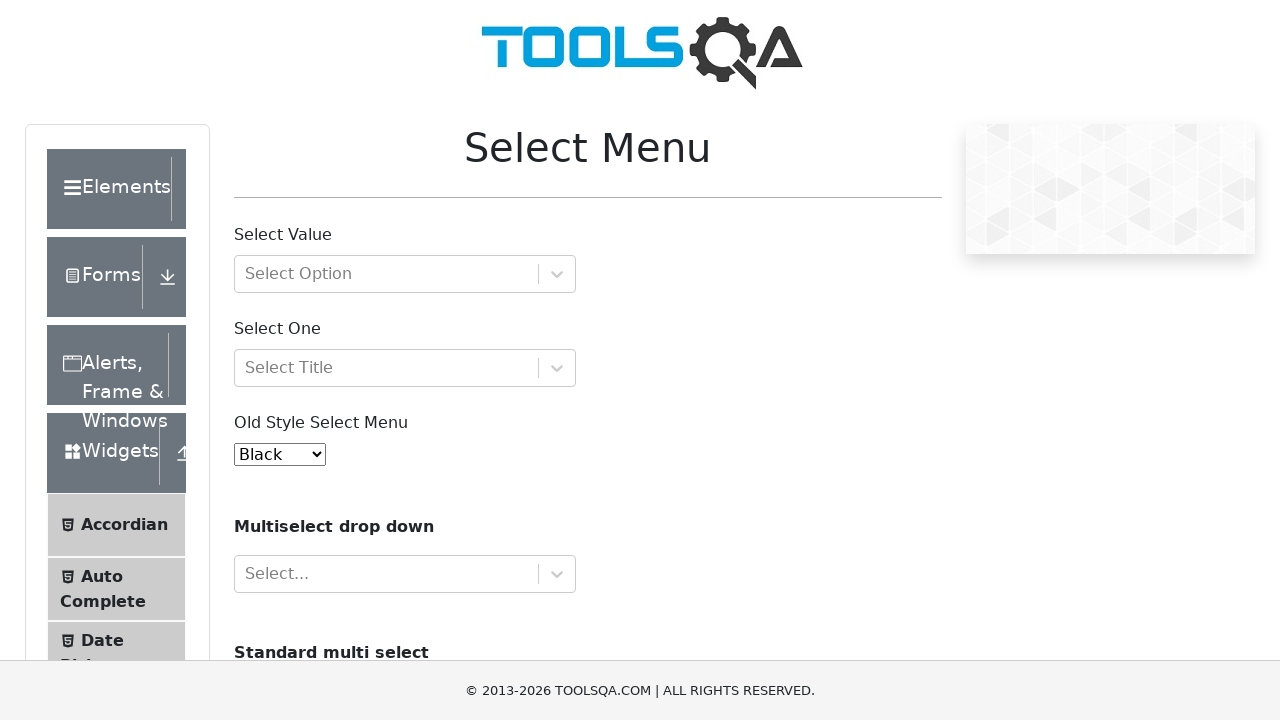

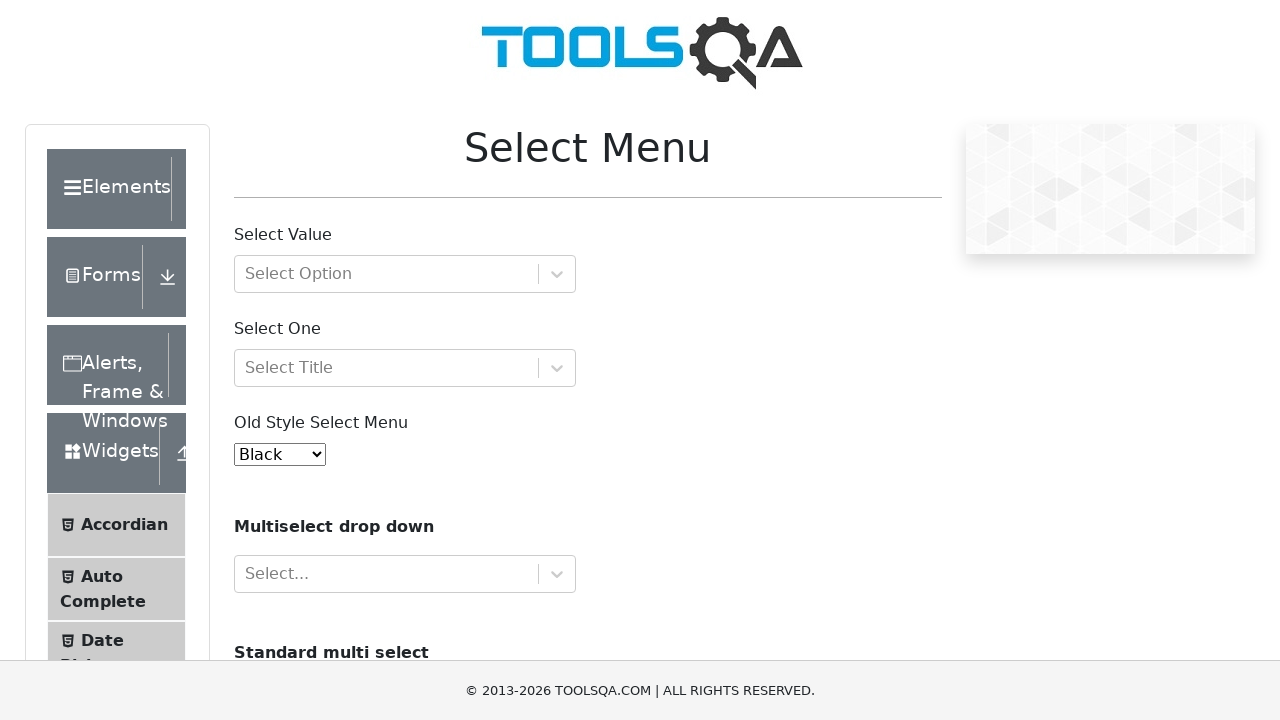